Tests accepting a JavaScript alert by clicking a button, verifying the alert text, clicking OK, and verifying the result message.

Starting URL: https://testcenter.techproeducation.com/index.php?page=javascript-alerts

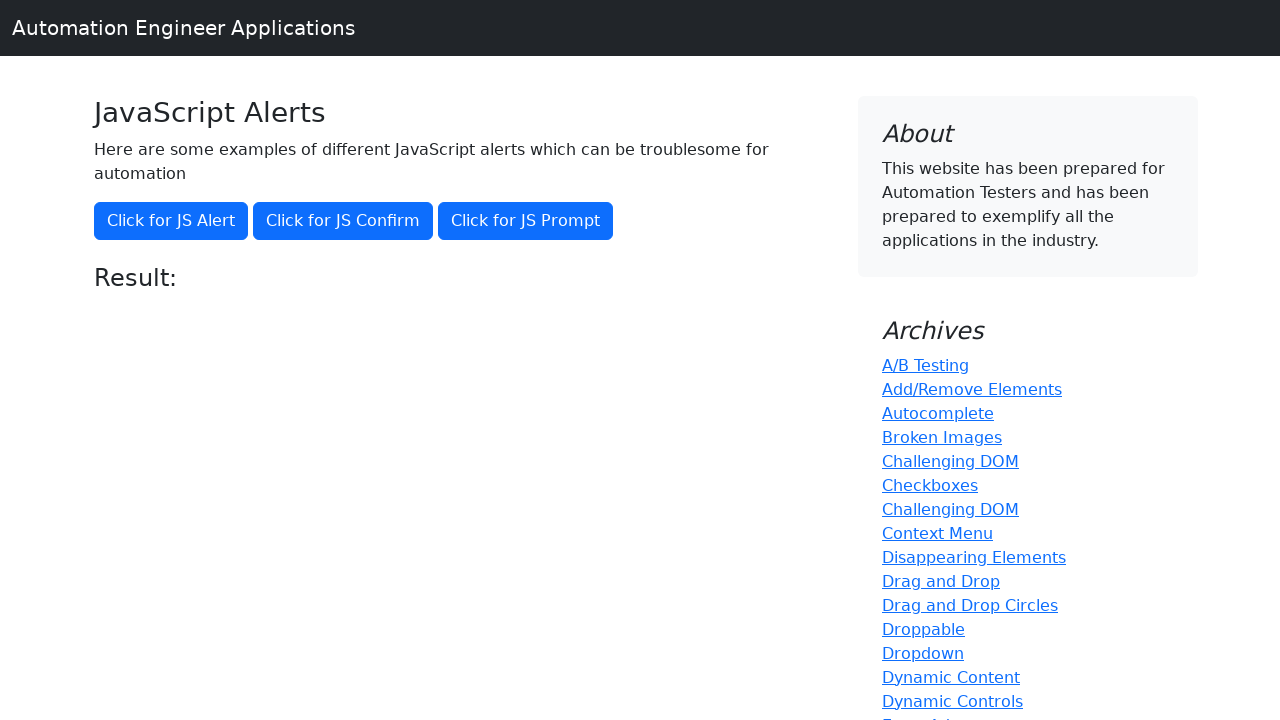

Clicked the alert button to trigger JavaScript alert at (171, 221) on button[onclick='jsAlert()']
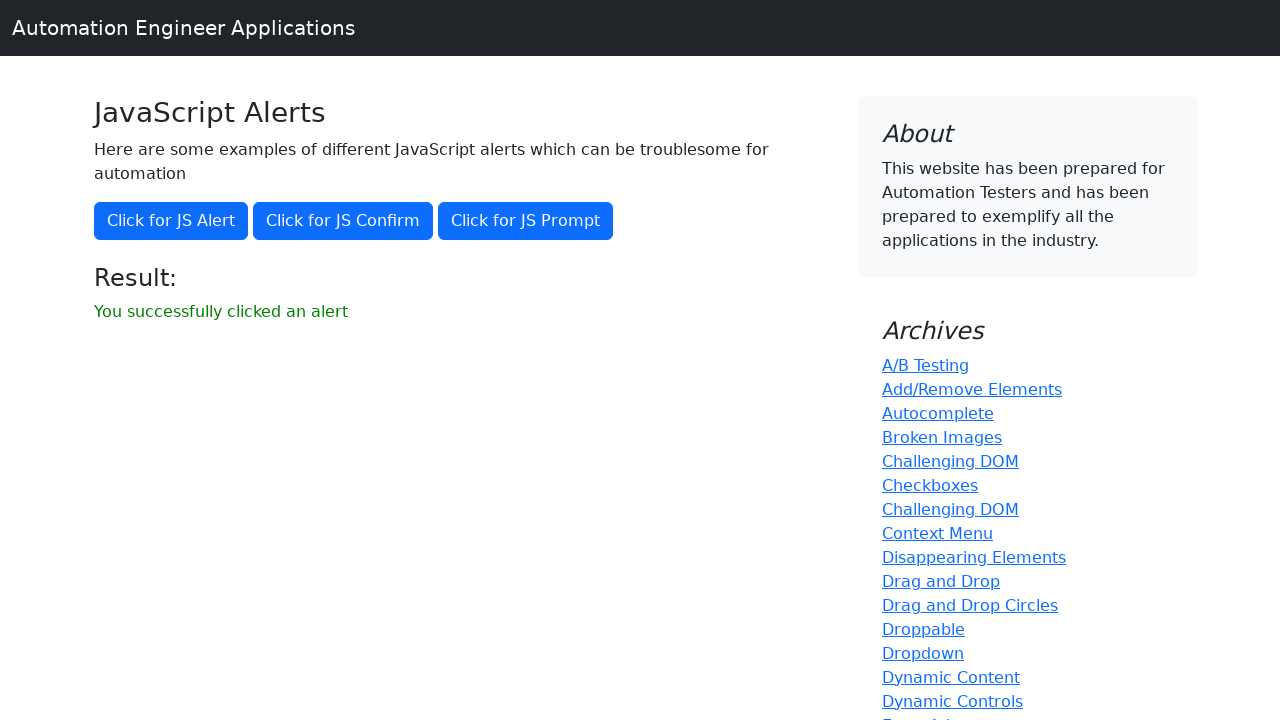

Set up dialog handler to accept the alert
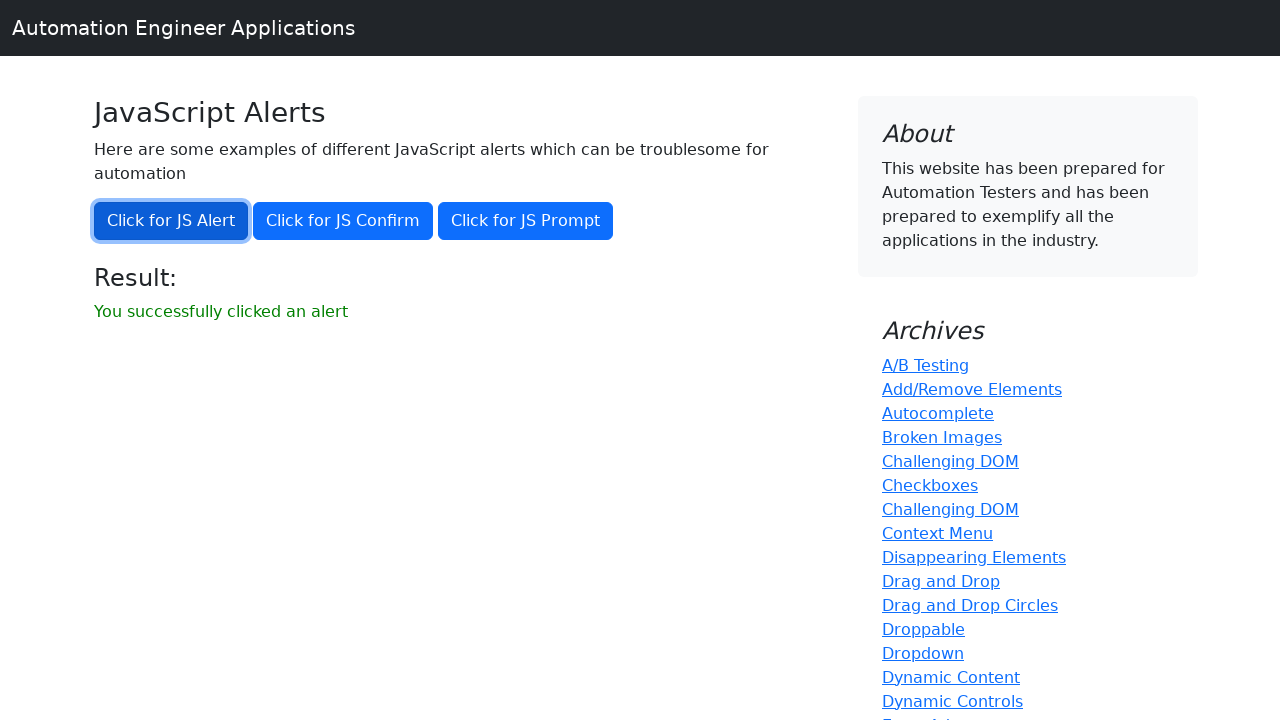

Waited for result element to appear
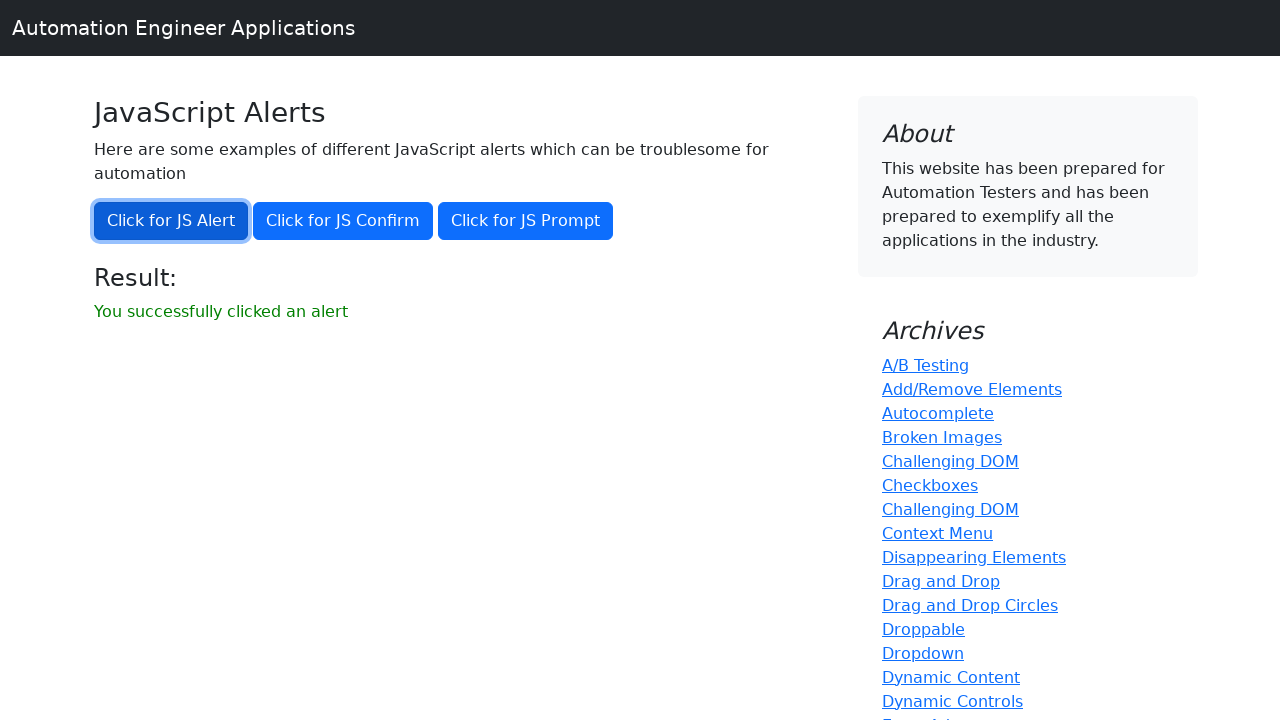

Verified result message displays 'You successfully clicked an alert'
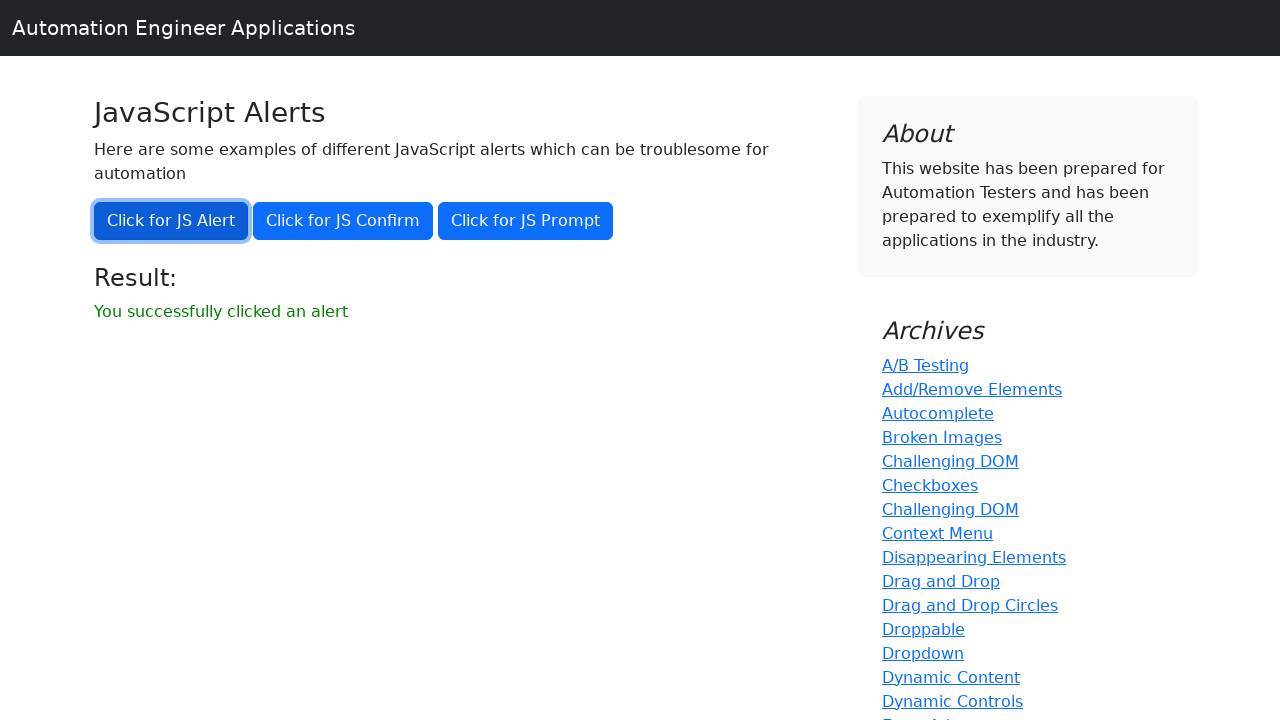

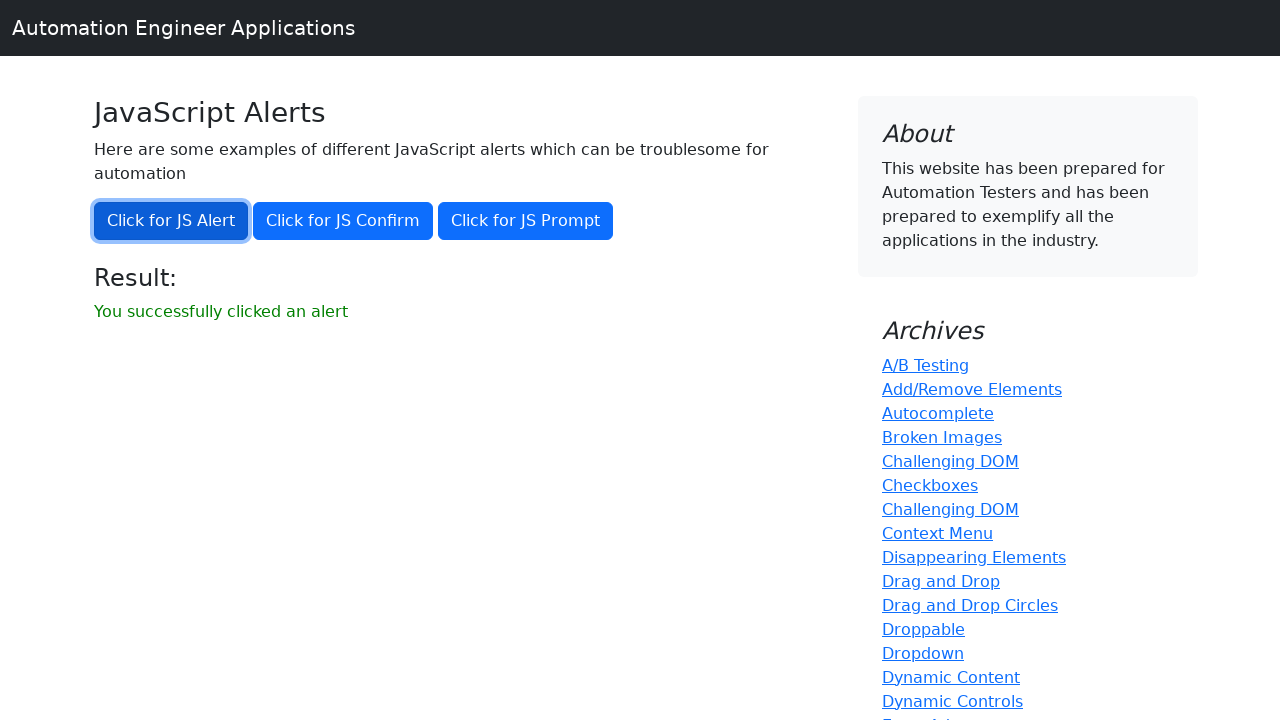